Tests registration form with mismatched confirm password to verify password confirmation error

Starting URL: https://alada.vn/tai-khoan/dang-ky.html

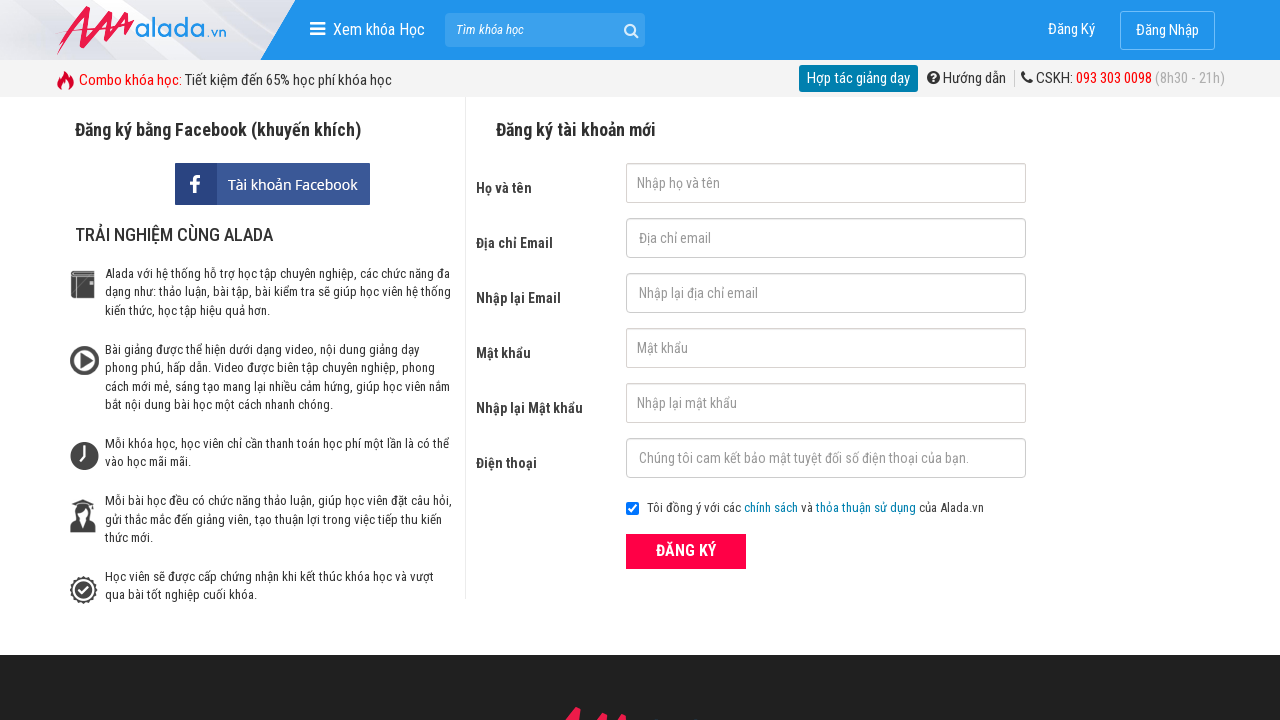

Filled first name field with 'Tran Cuong' on #txtFirstname
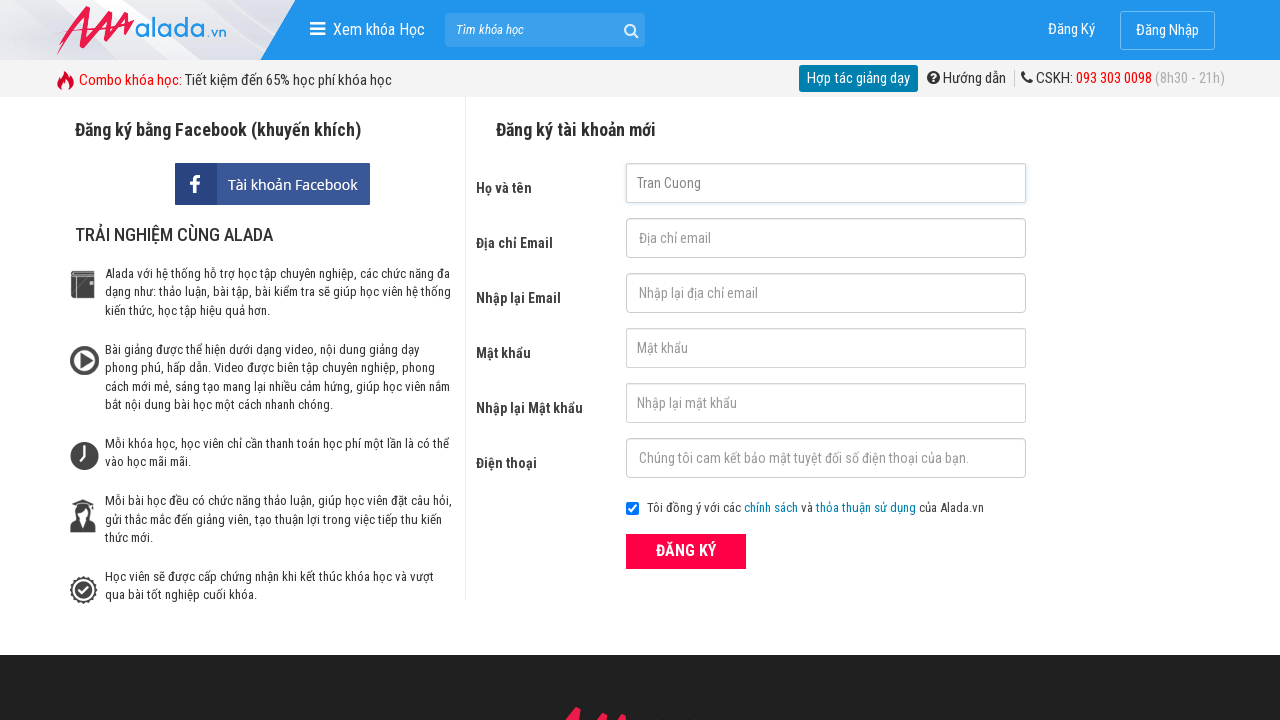

Filled password field with '123456' on #txtPassword
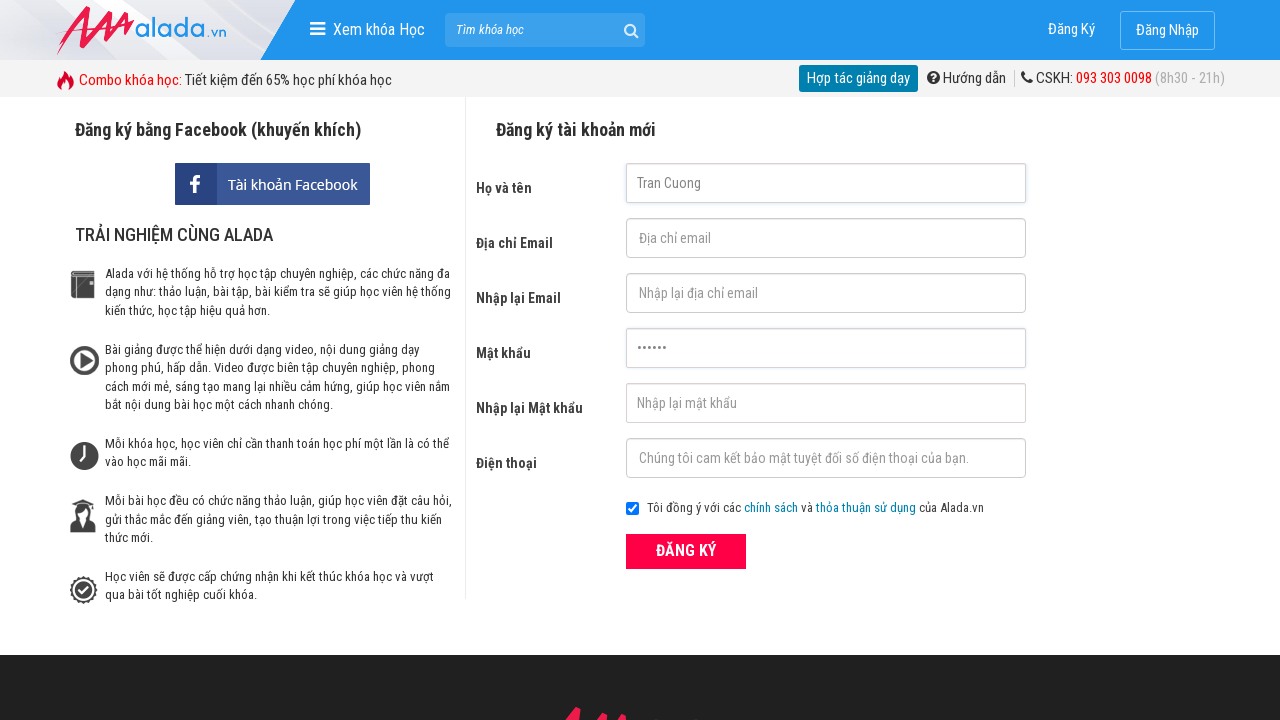

Filled confirm password field with '123465' (mismatched password) on #txtCPassword
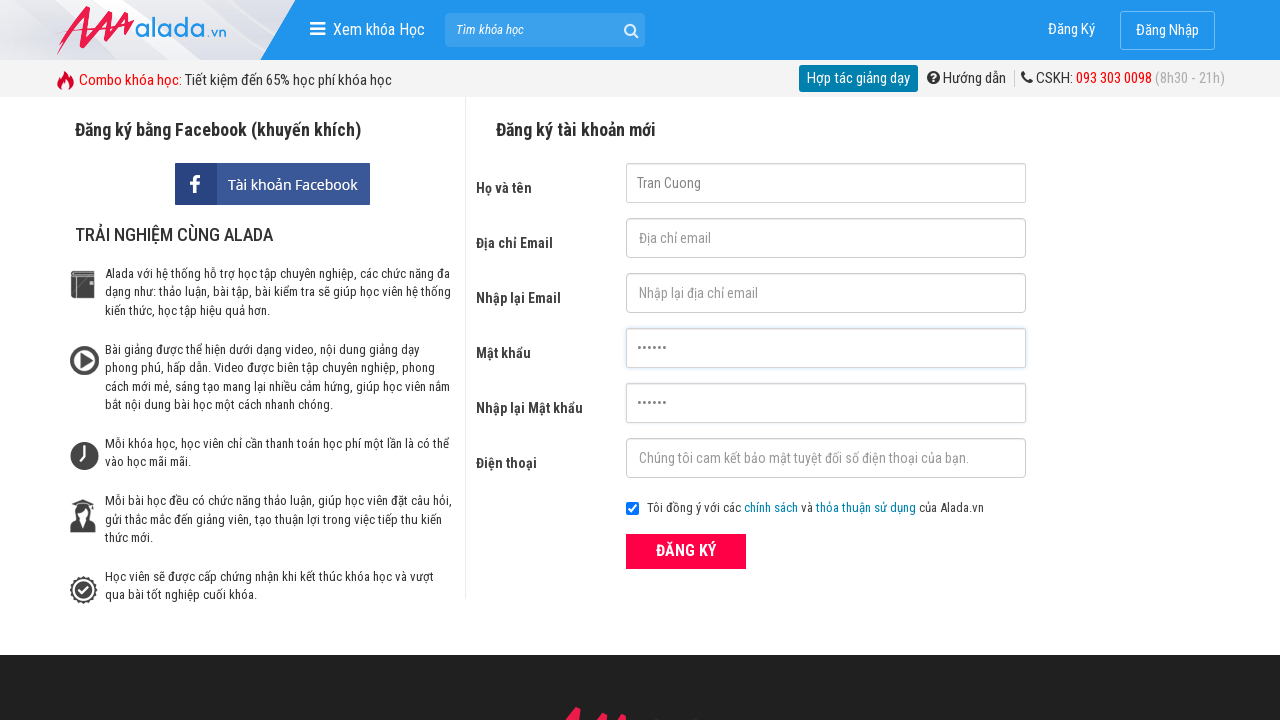

Filled phone field with '0908740094' on #txtPhone
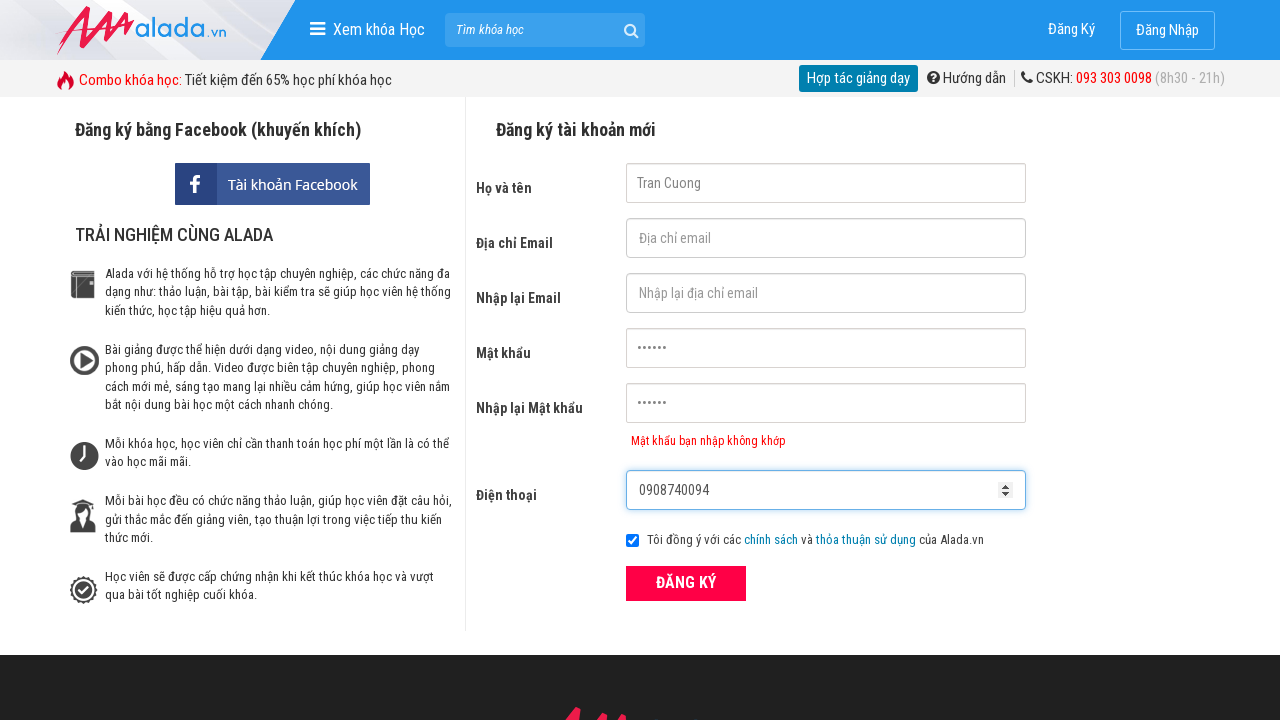

Filled email field with 'TranCuong@gmail.com' on #txtEmail
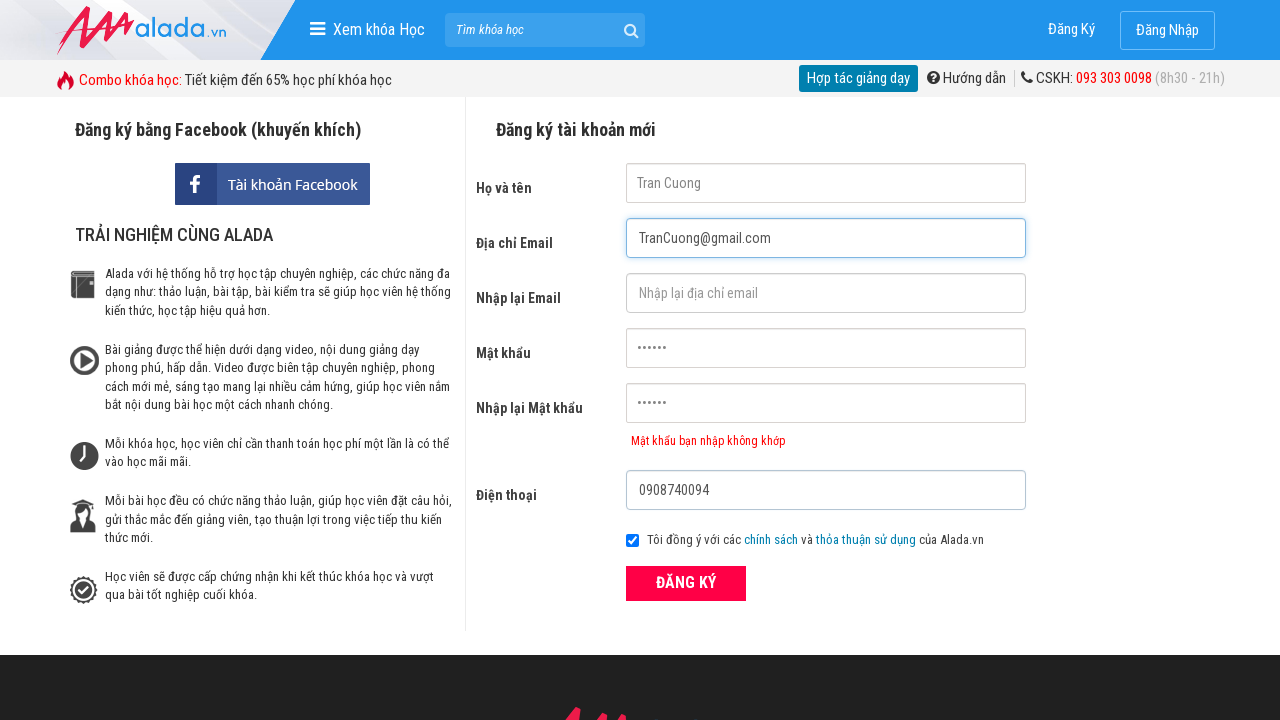

Filled confirm email field with 'Cuong@gmail.com' on #txtCEmail
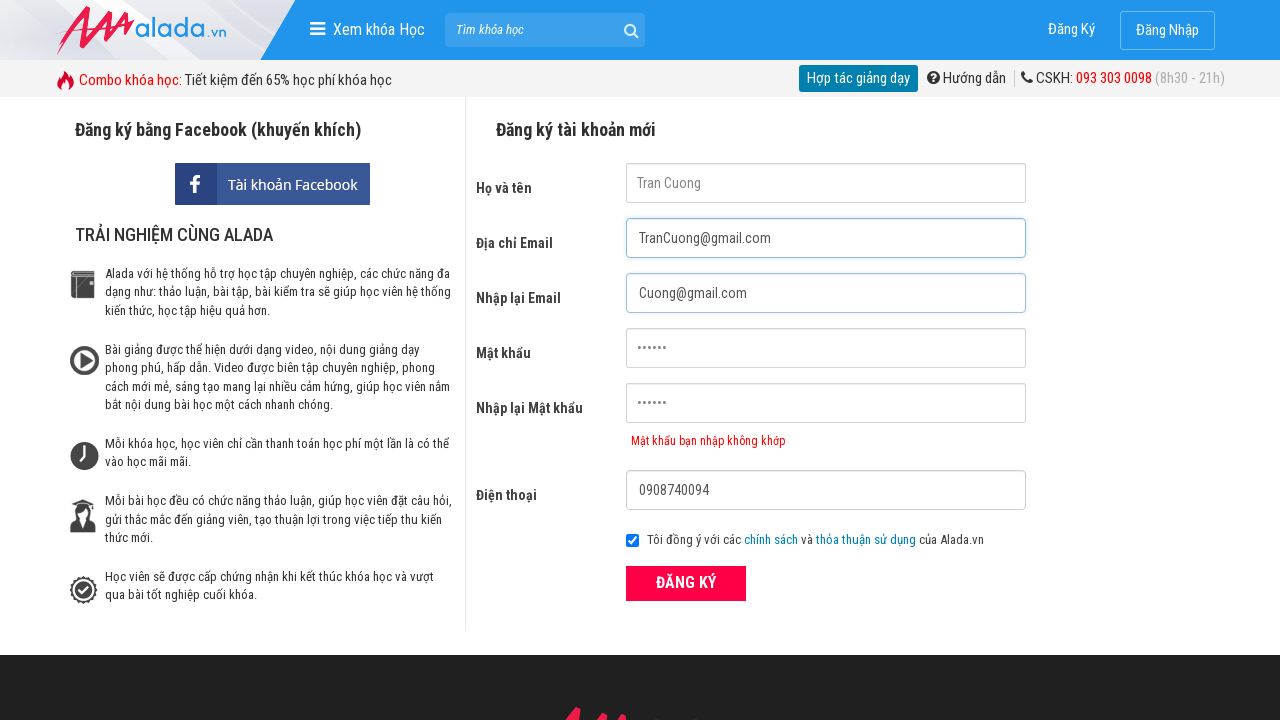

Clicked register button to submit form at (686, 583) on button.btn_pink_sm.fs16
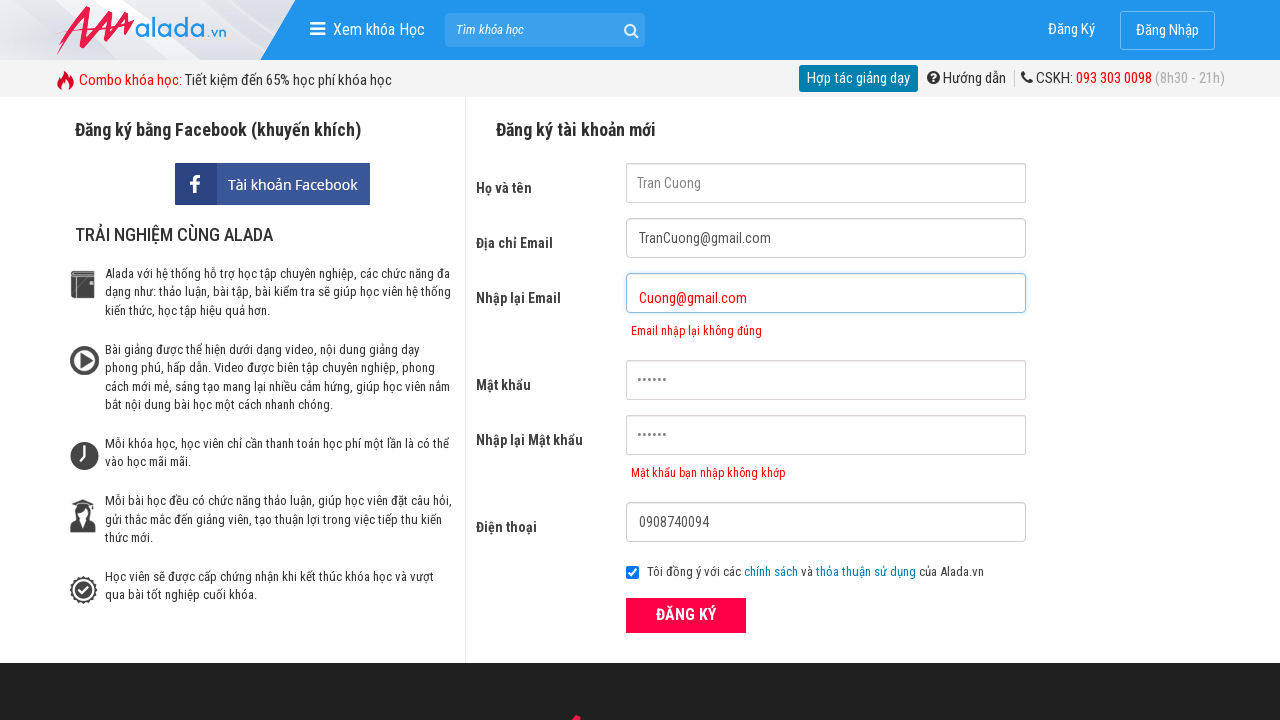

Waited for confirm password error message to appear
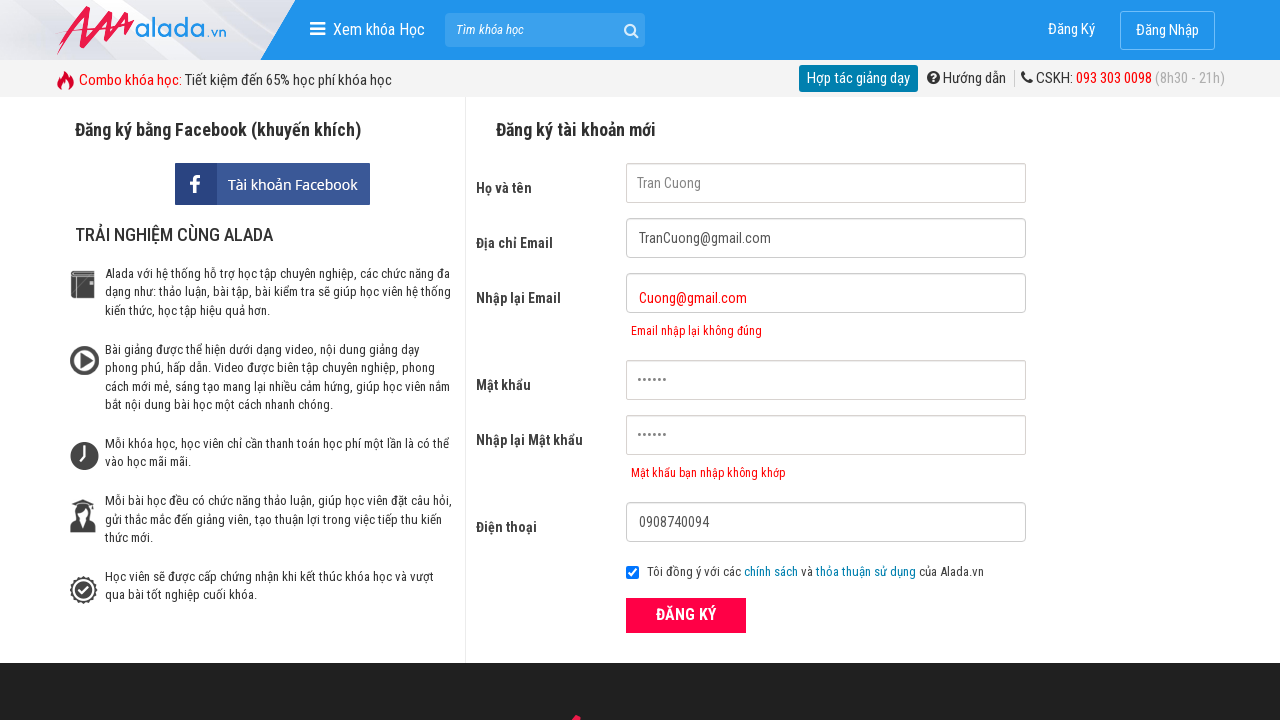

Verified error message 'Mật khẩu bạn nhập không khớp' is displayed
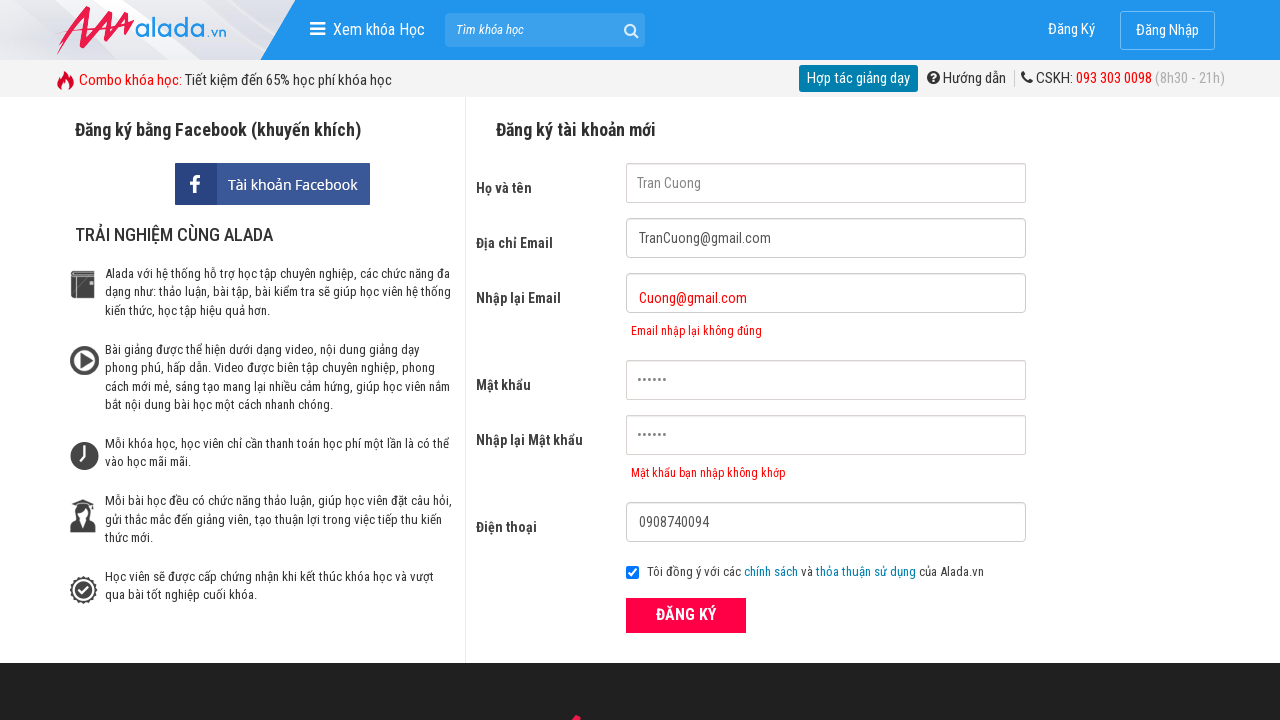

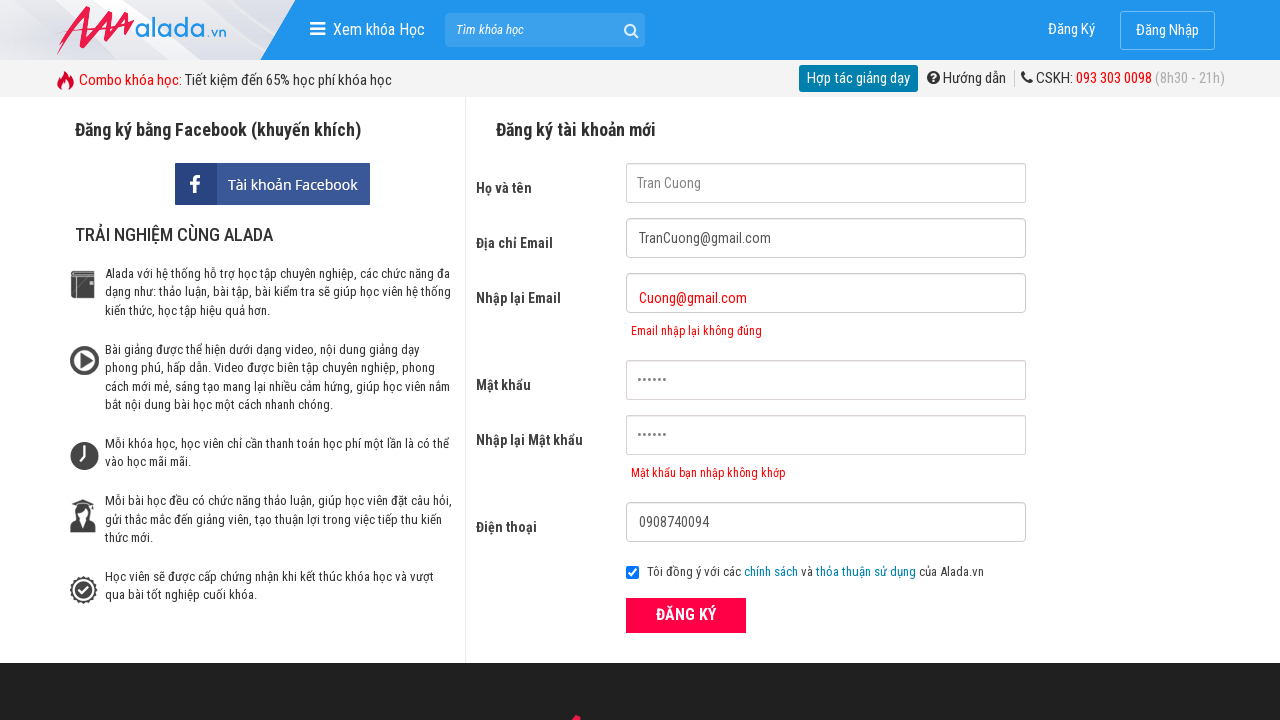